Tests opening a new browser window by clicking a button and verifying the button text

Starting URL: https://demoqa.com/browser-windows

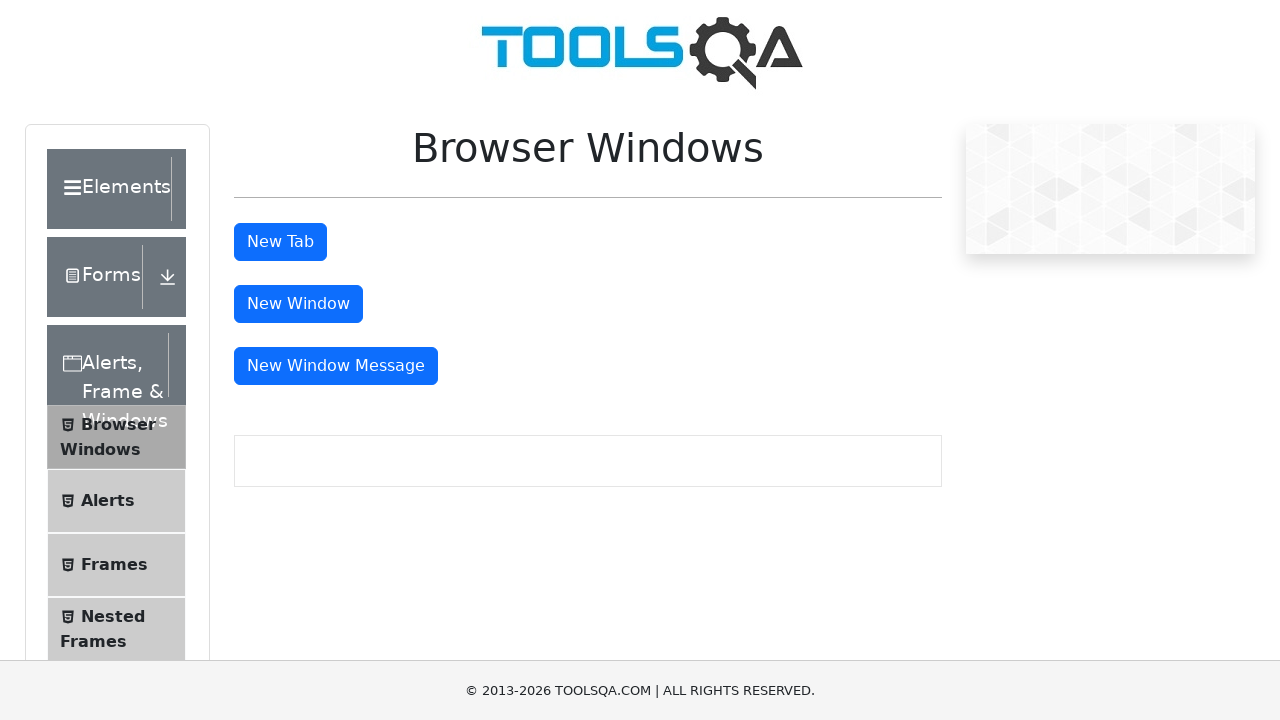

Clicked button to open new window at (298, 304) on #windowButton
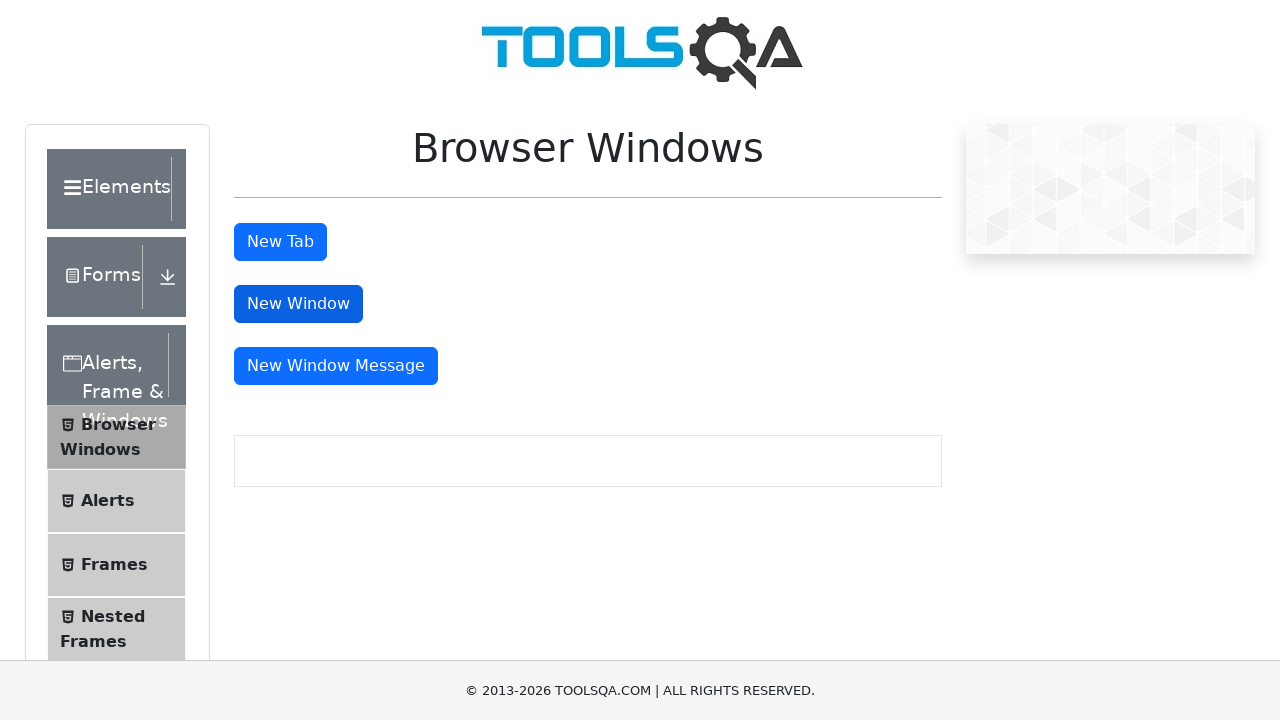

Located the window button element
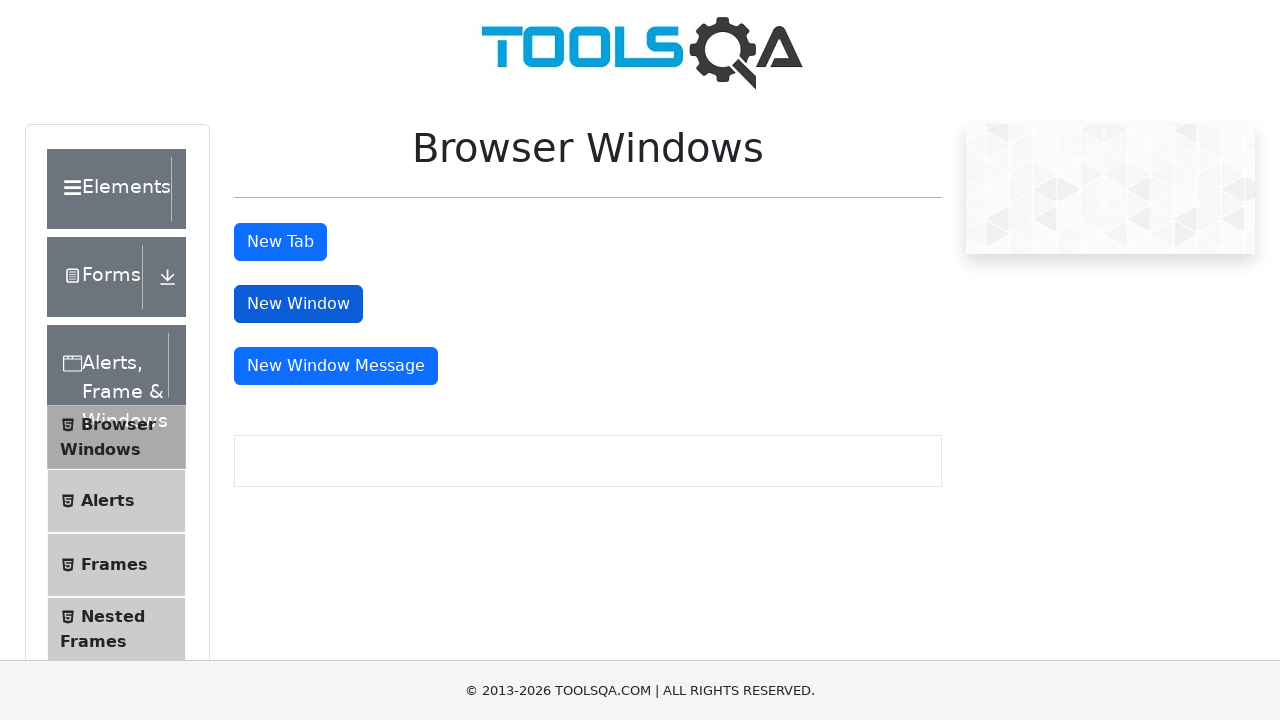

Retrieved button text: 'New Window'
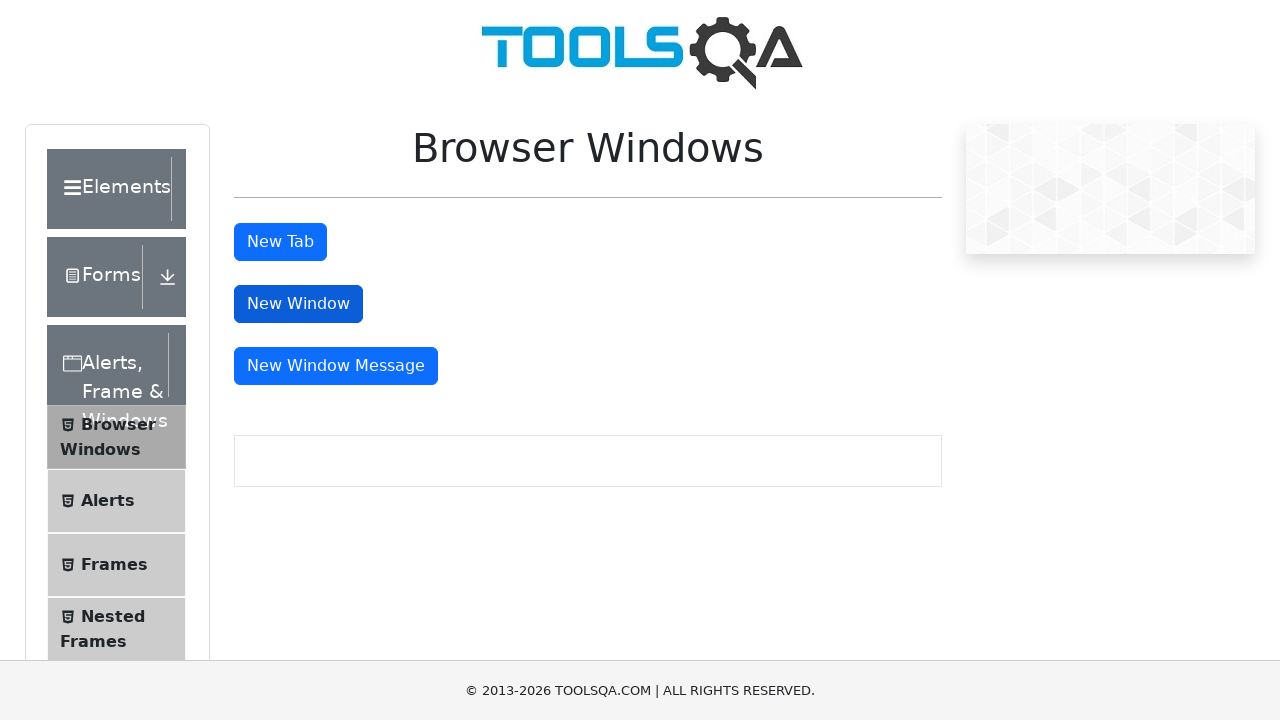

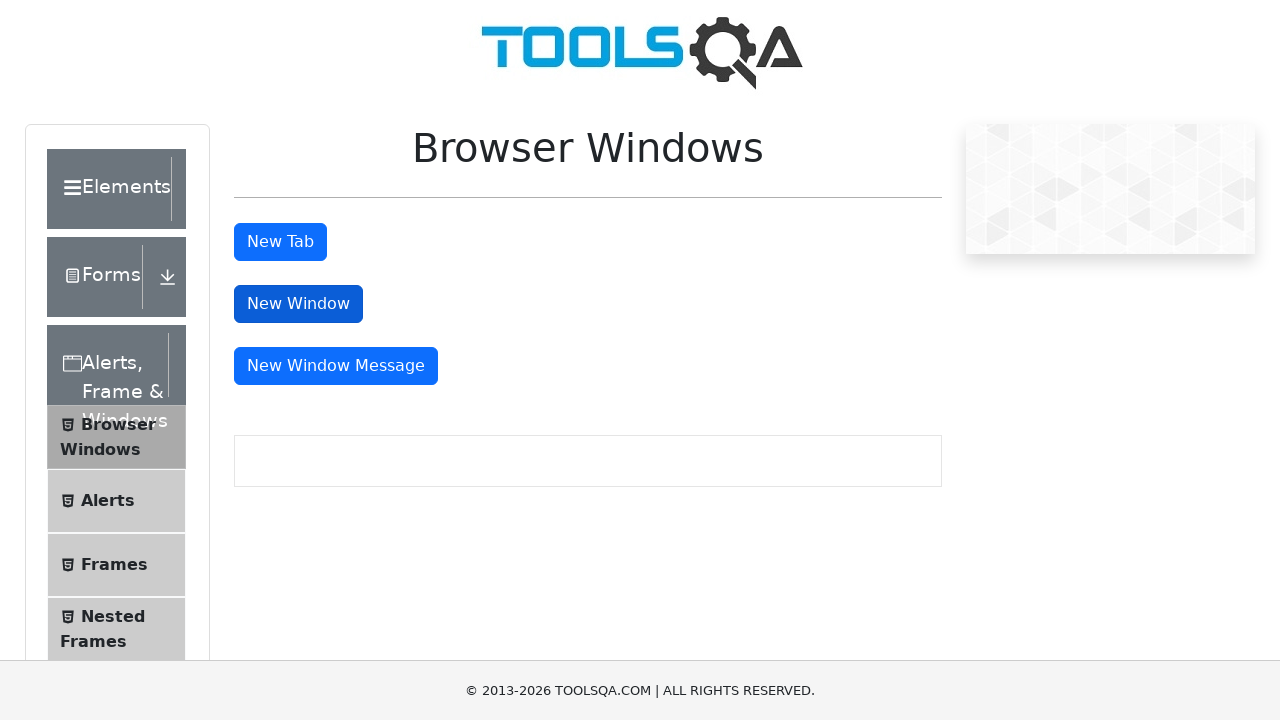